Tests radio button interaction on a demo page by waiting for and clicking a radio button option

Starting URL: https://demoqa.com/radio-button

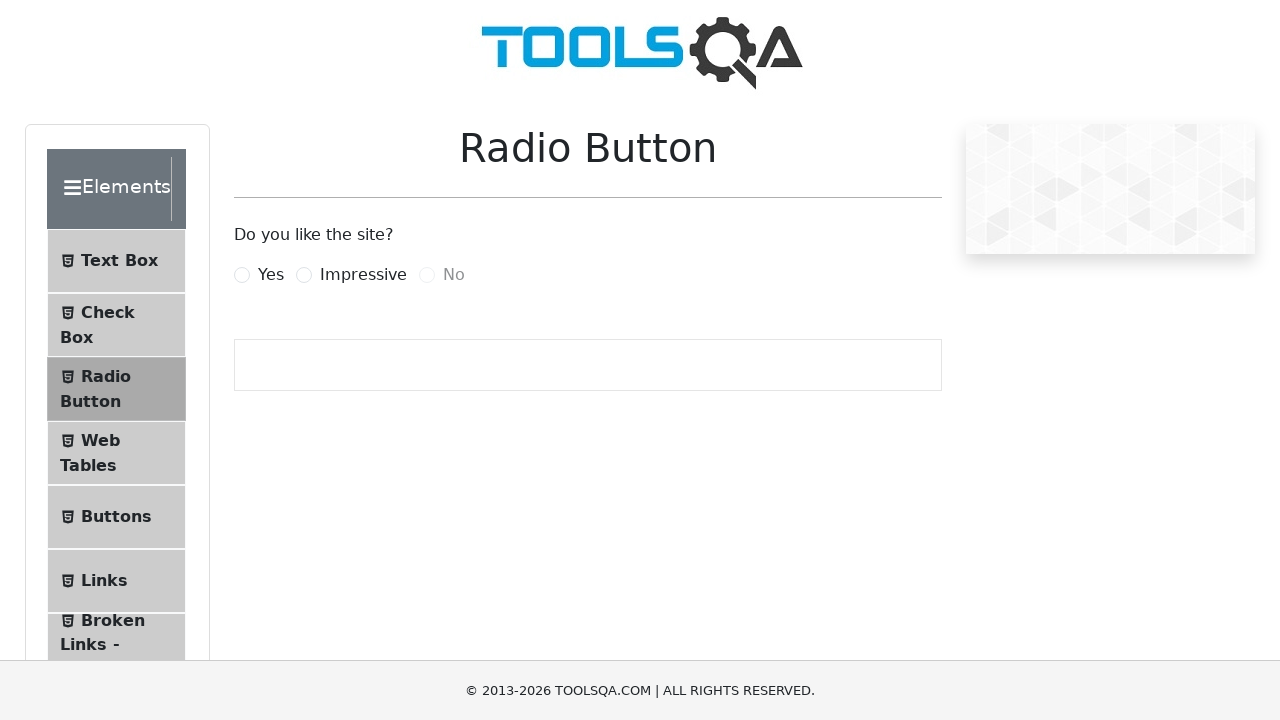

Clicked the 'Yes' radio button option at (271, 275) on xpath=//label[normalize-space()='Yes']
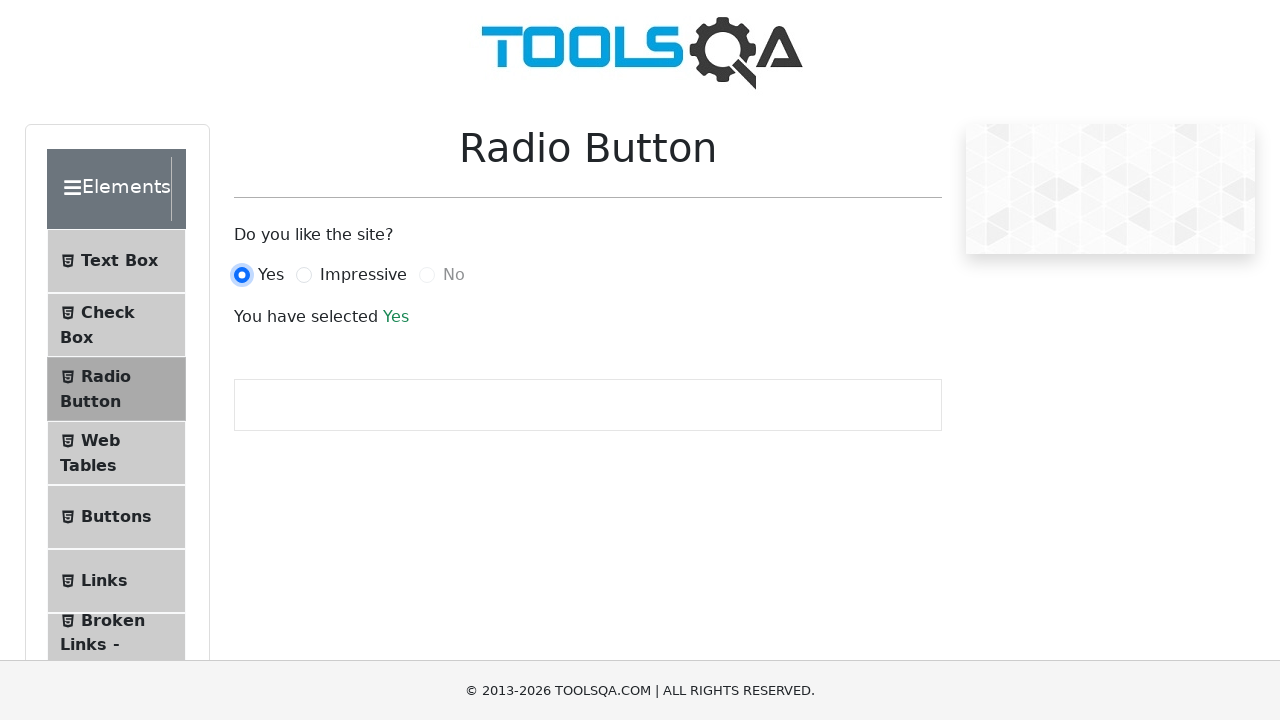

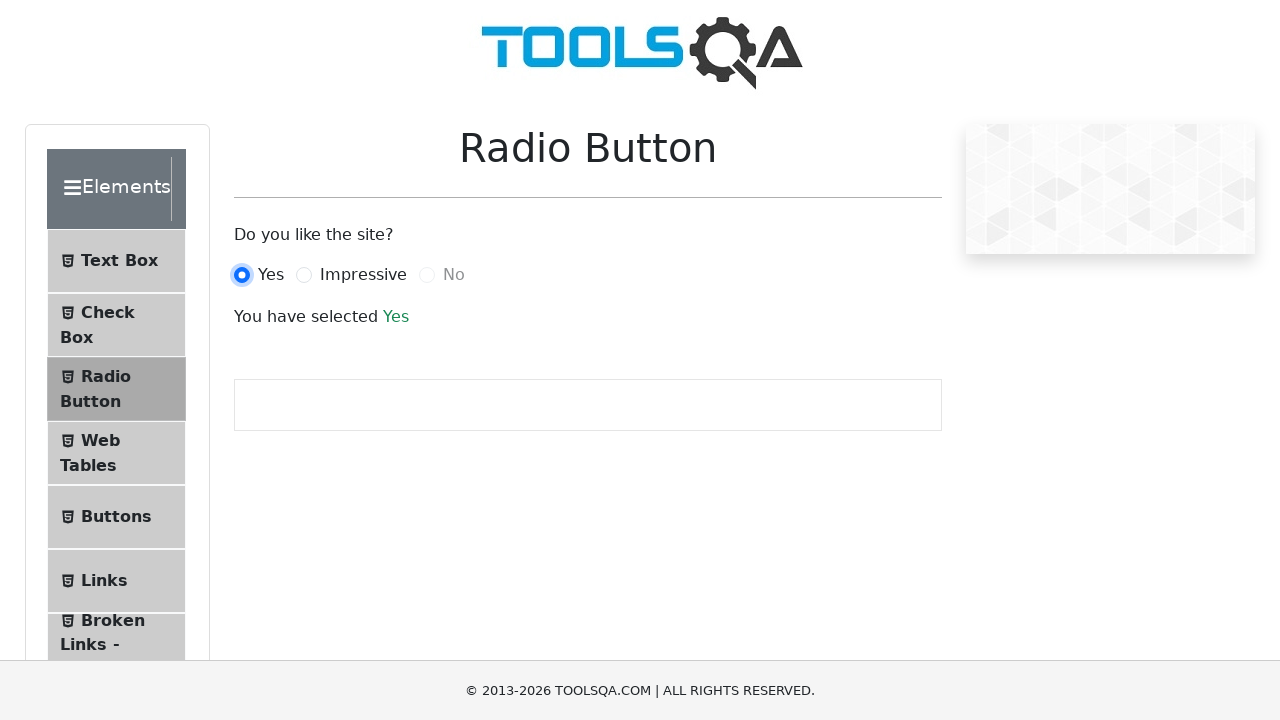